Tests search functionality on nakov.com by clicking the search input, typing "QA", pressing Enter, and verifying search results appear

Starting URL: https://nakov.com

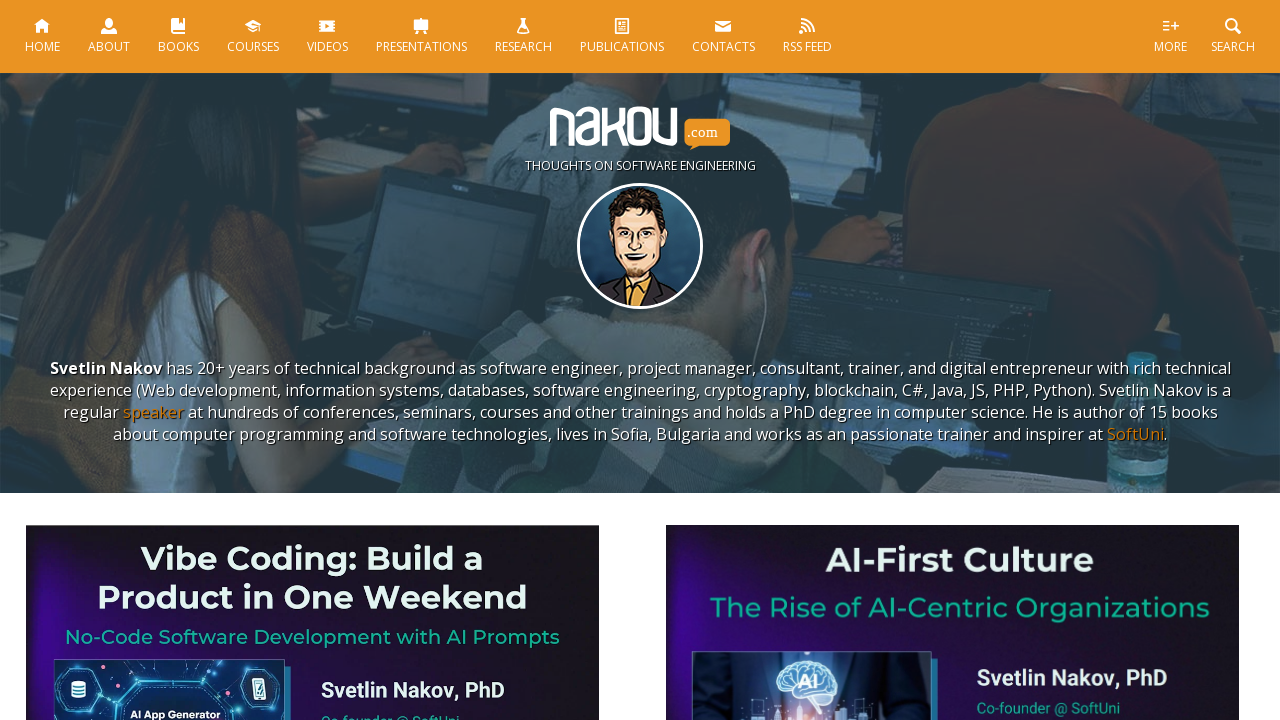

Clicked on search input field at (626, 361) on #s
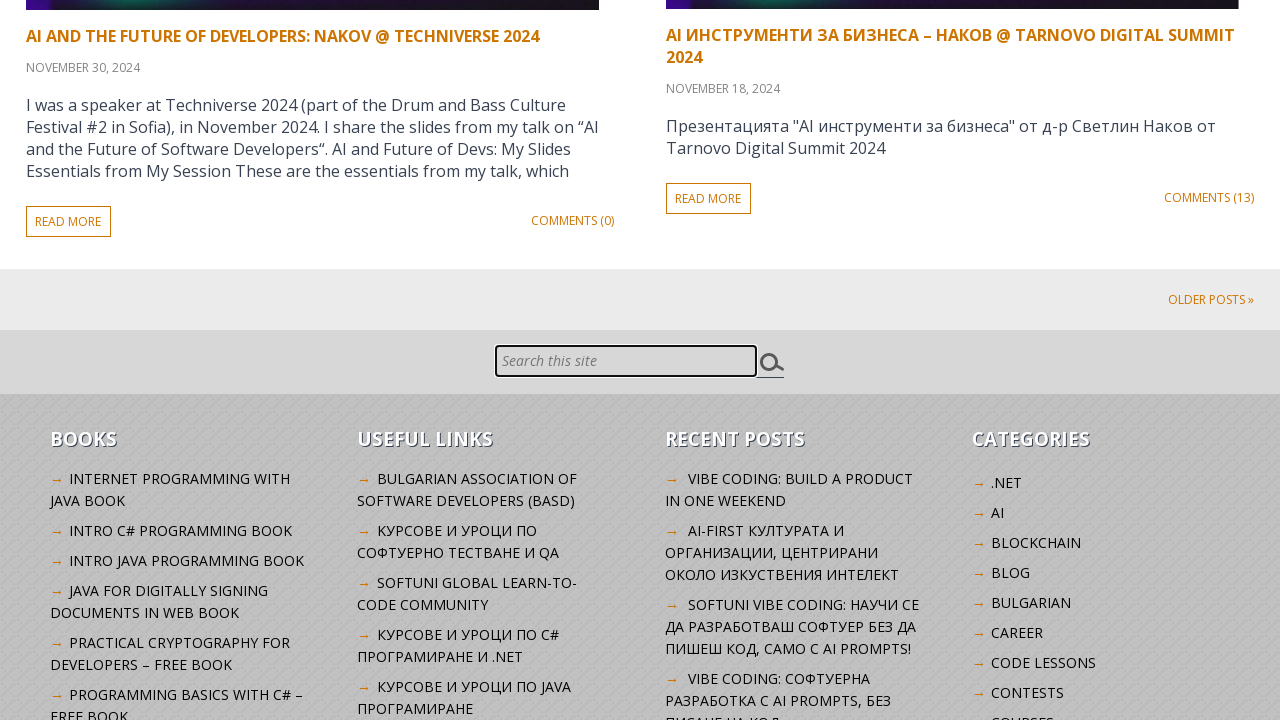

Typed 'QA' in search field on #s
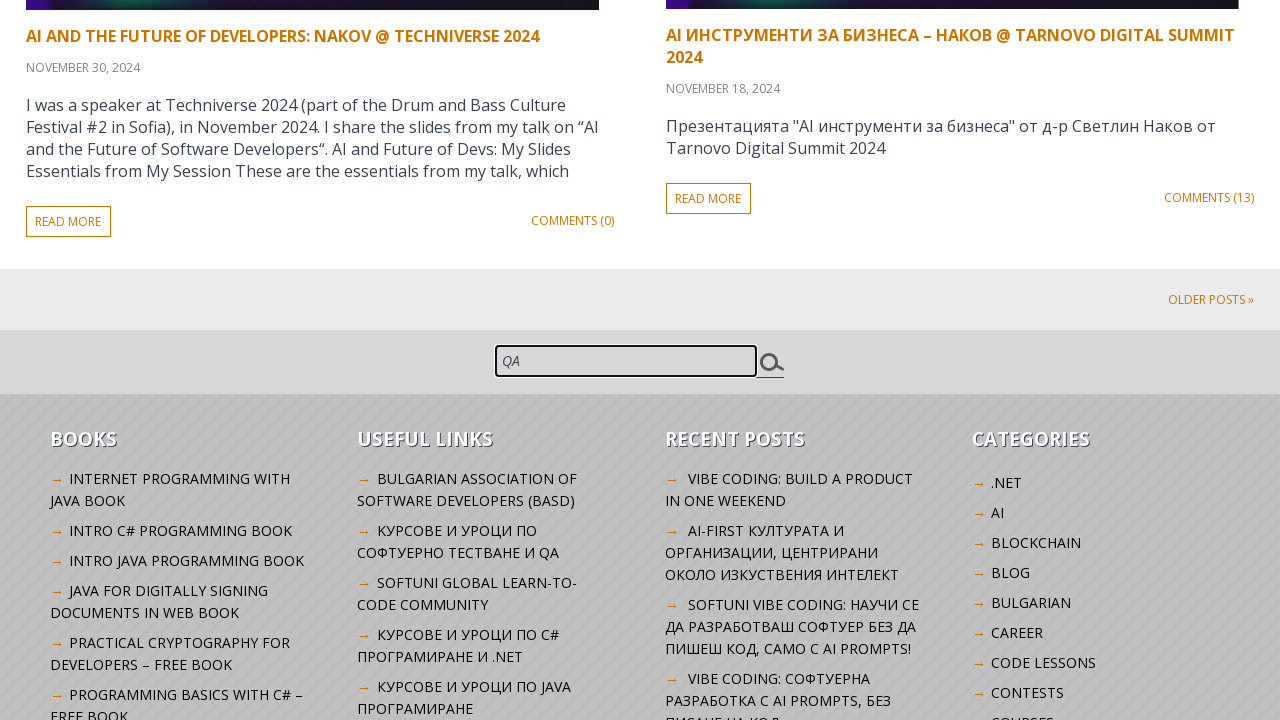

Pressed Enter to submit search on #s
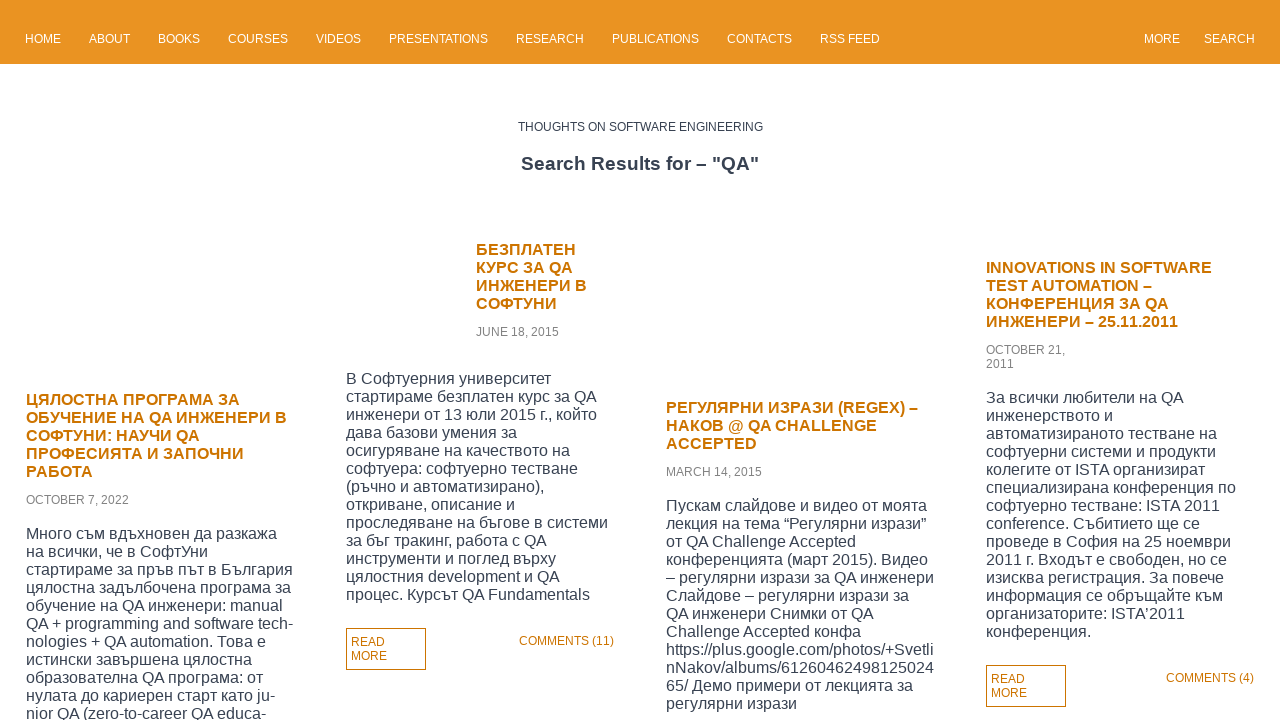

Search results header appeared
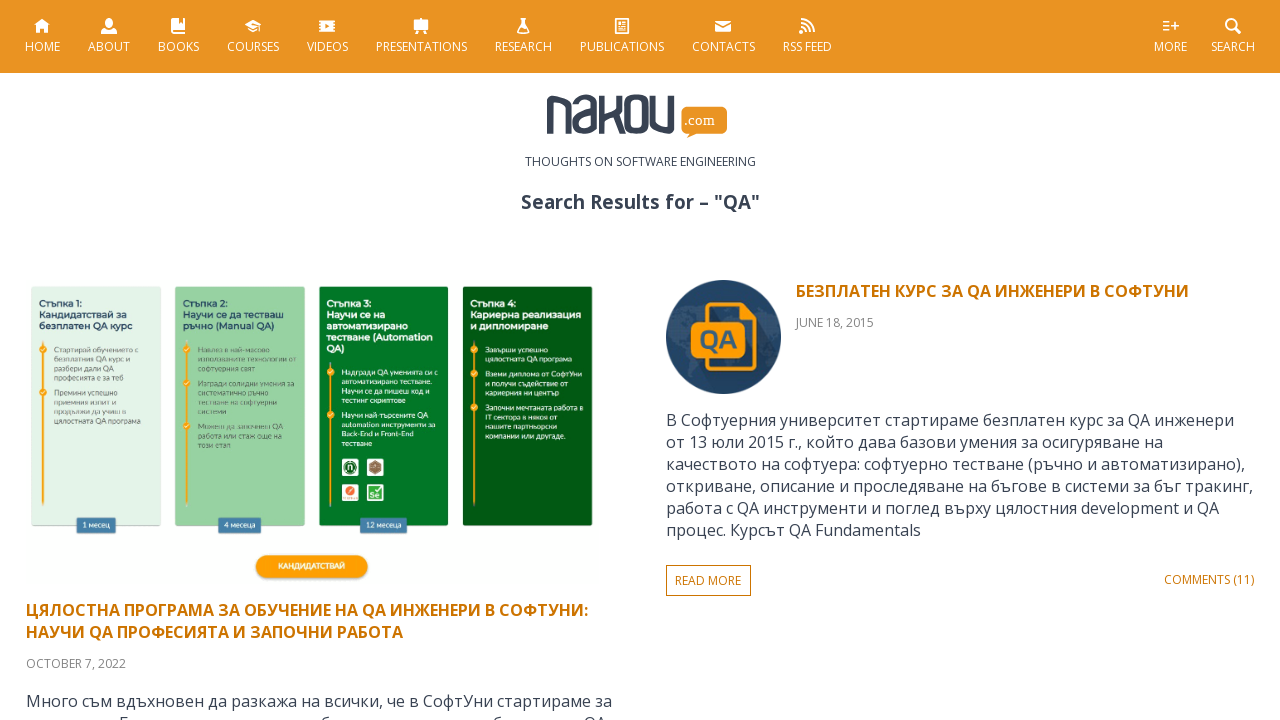

Retrieved search results text: 'Search Results for – "QA"'
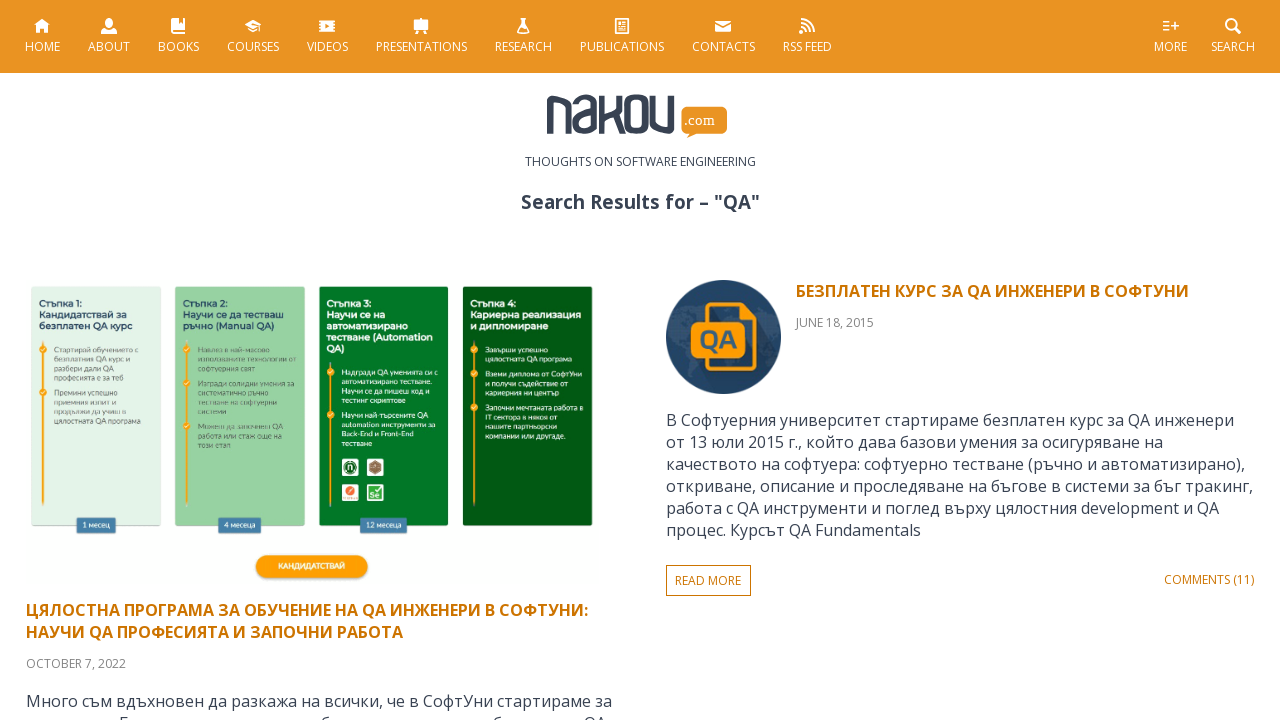

Verified search results contain expected text 'Search Results for – "QA"'
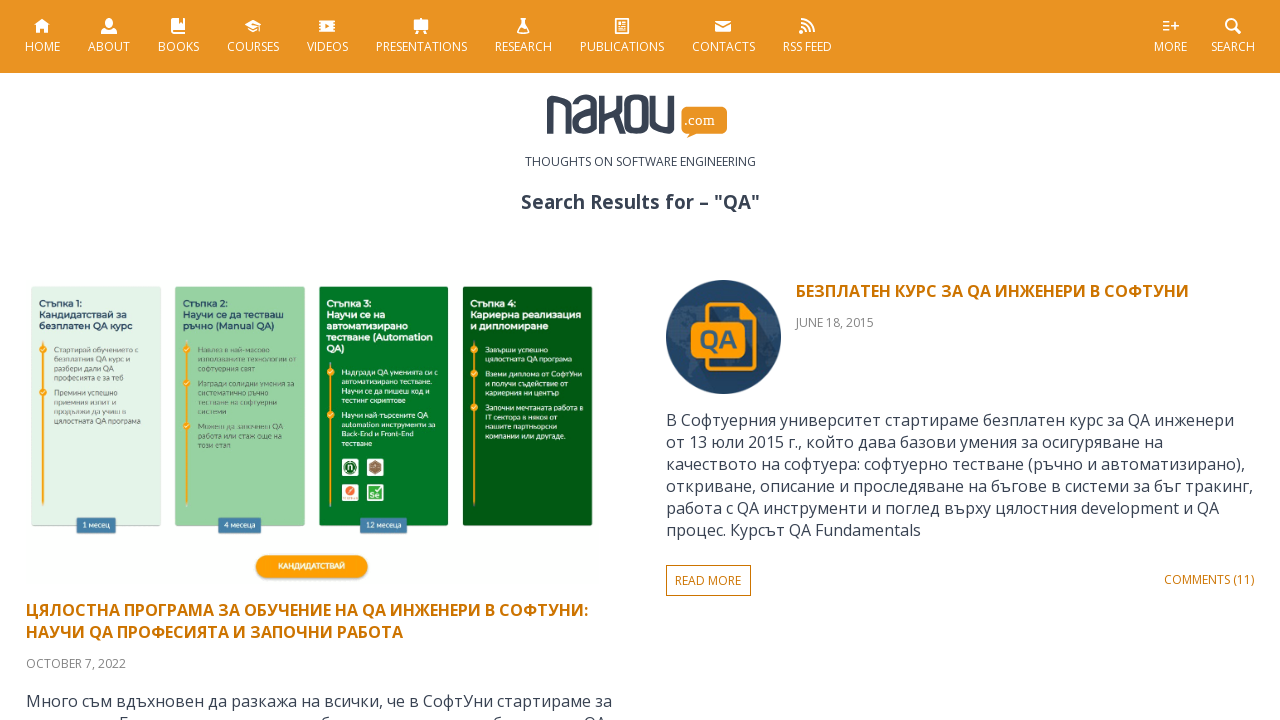

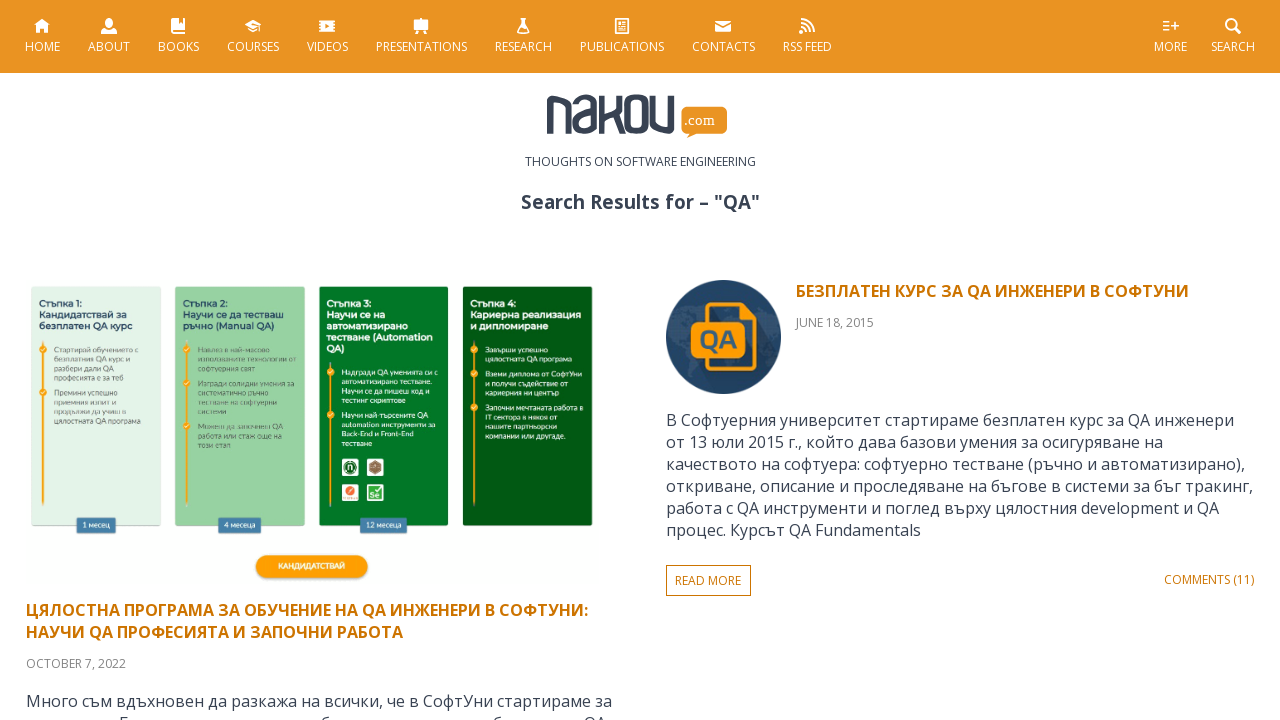